Tests search functionality on fruitsfamily.com by navigating to a search results page and scrolling down multiple times to load additional product content.

Starting URL: https://fruitsfamily.com/search/vintage jacket

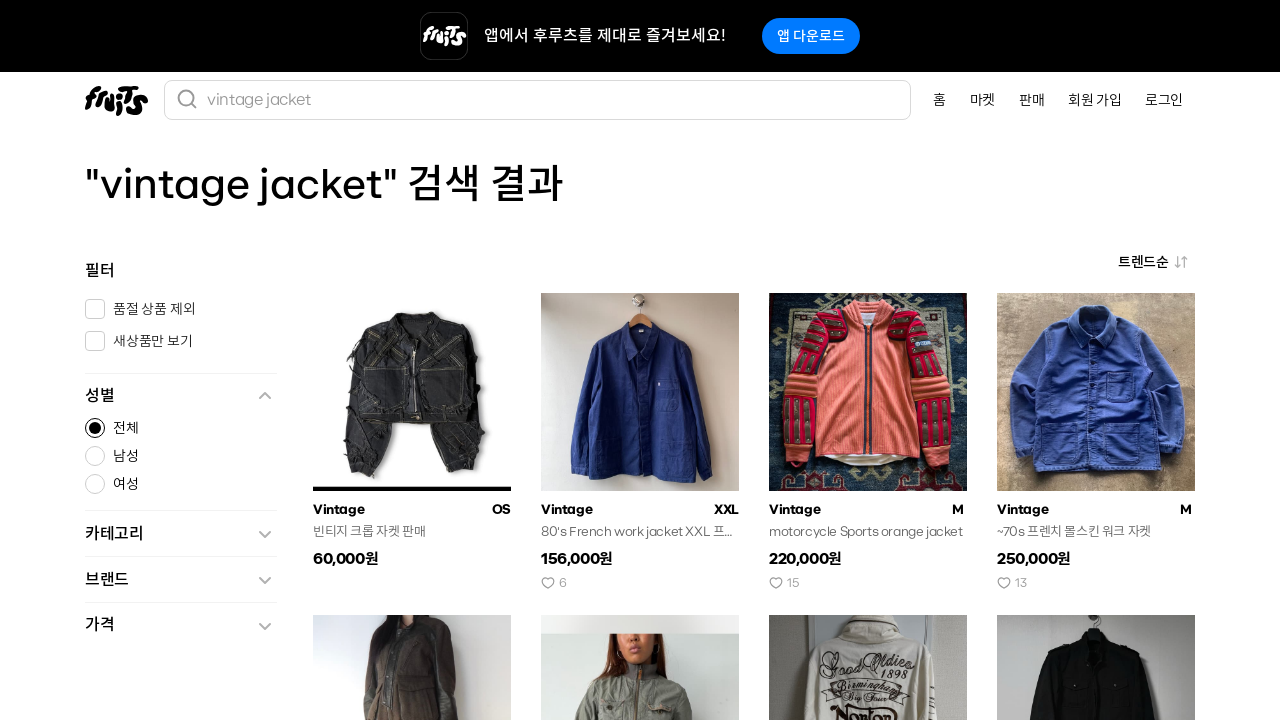

Waited for initial products to load on search results page
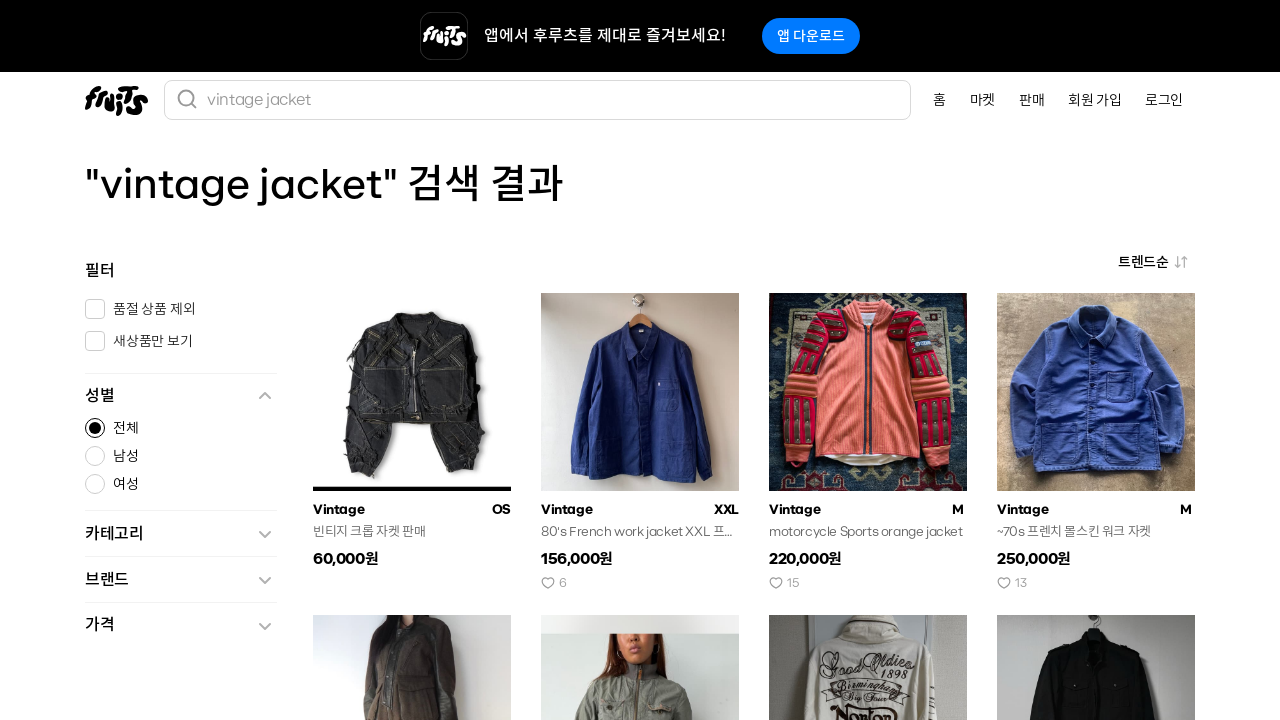

Scrolled to bottom of page (scroll 1 of 3)
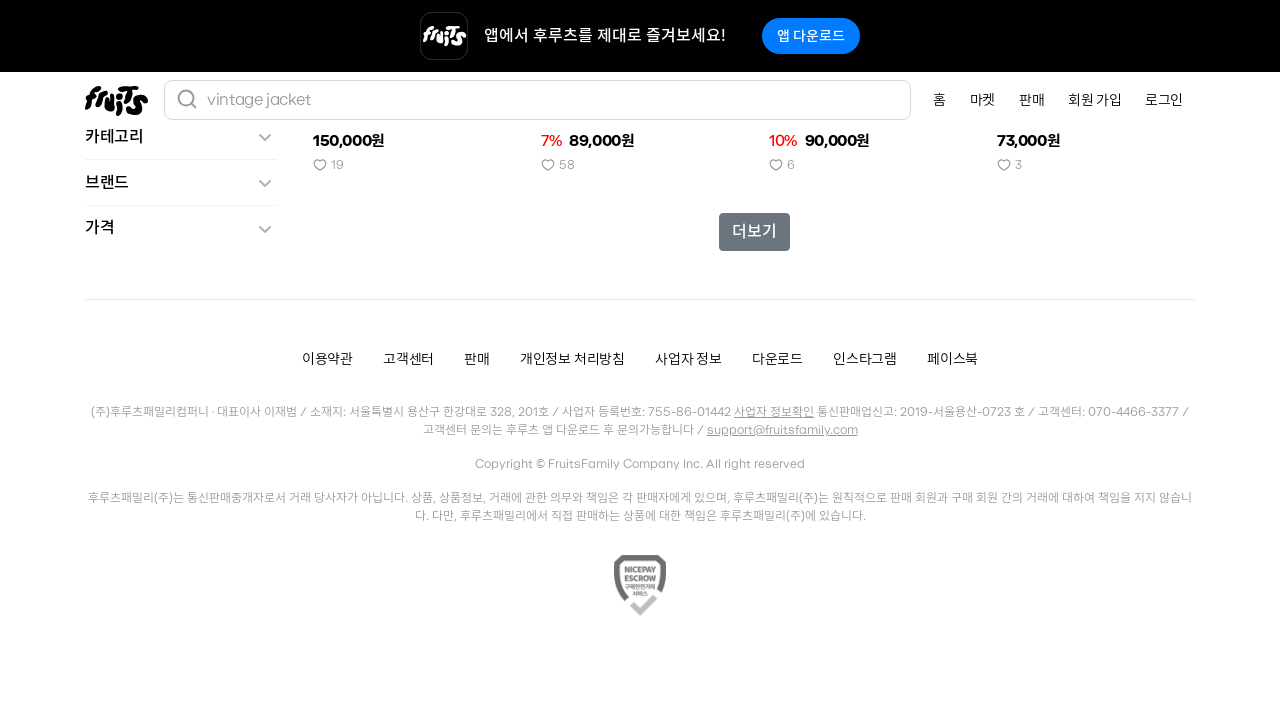

Waited for new content to load after scroll 1
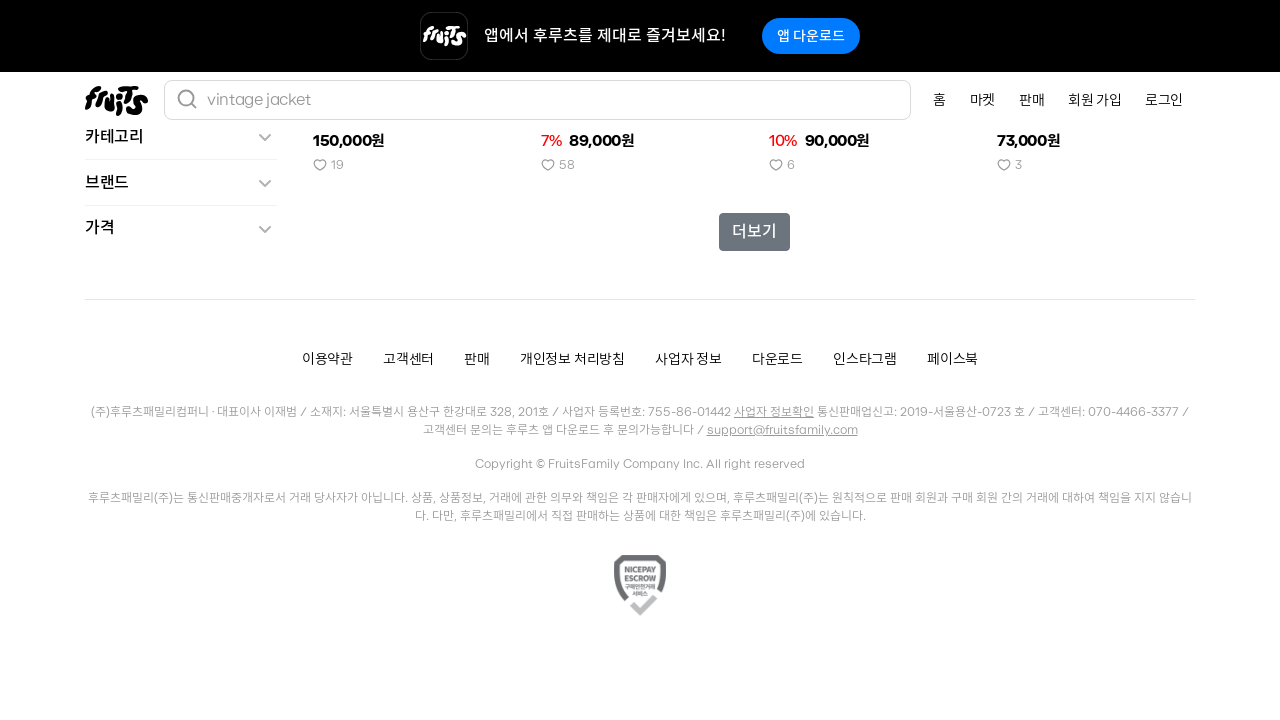

Scrolled to bottom of page (scroll 2 of 3)
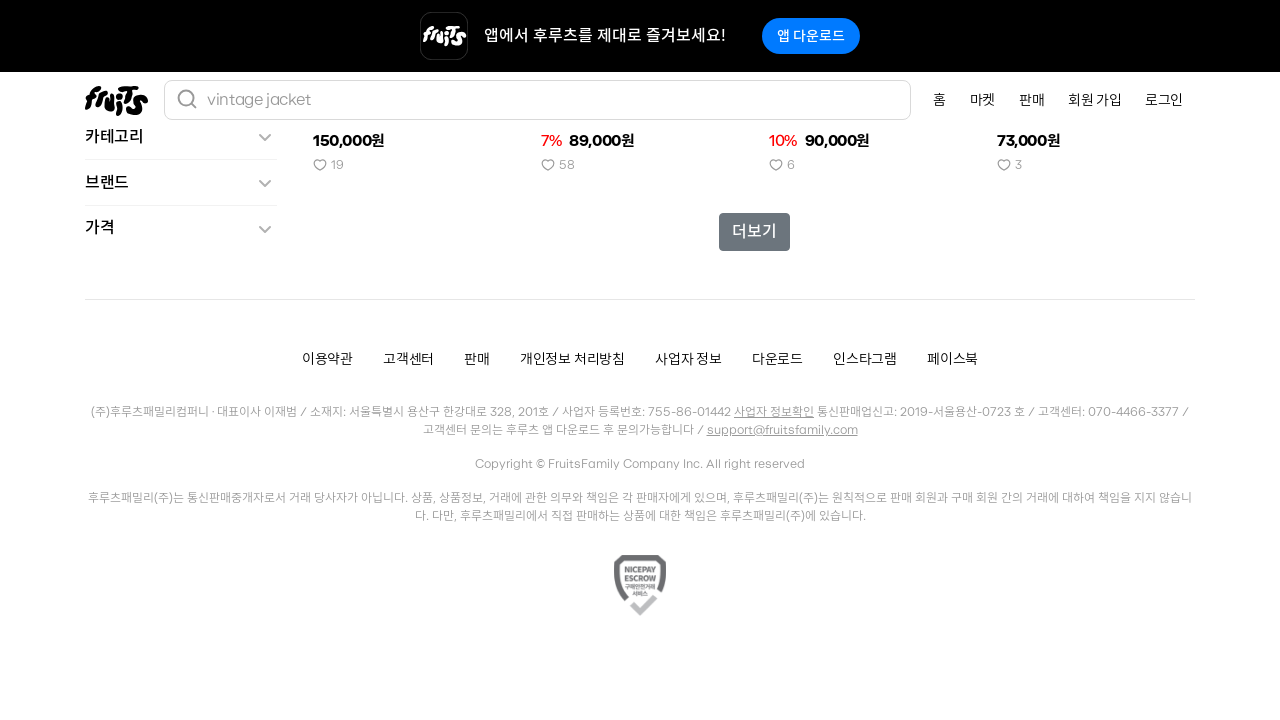

Waited for new content to load after scroll 2
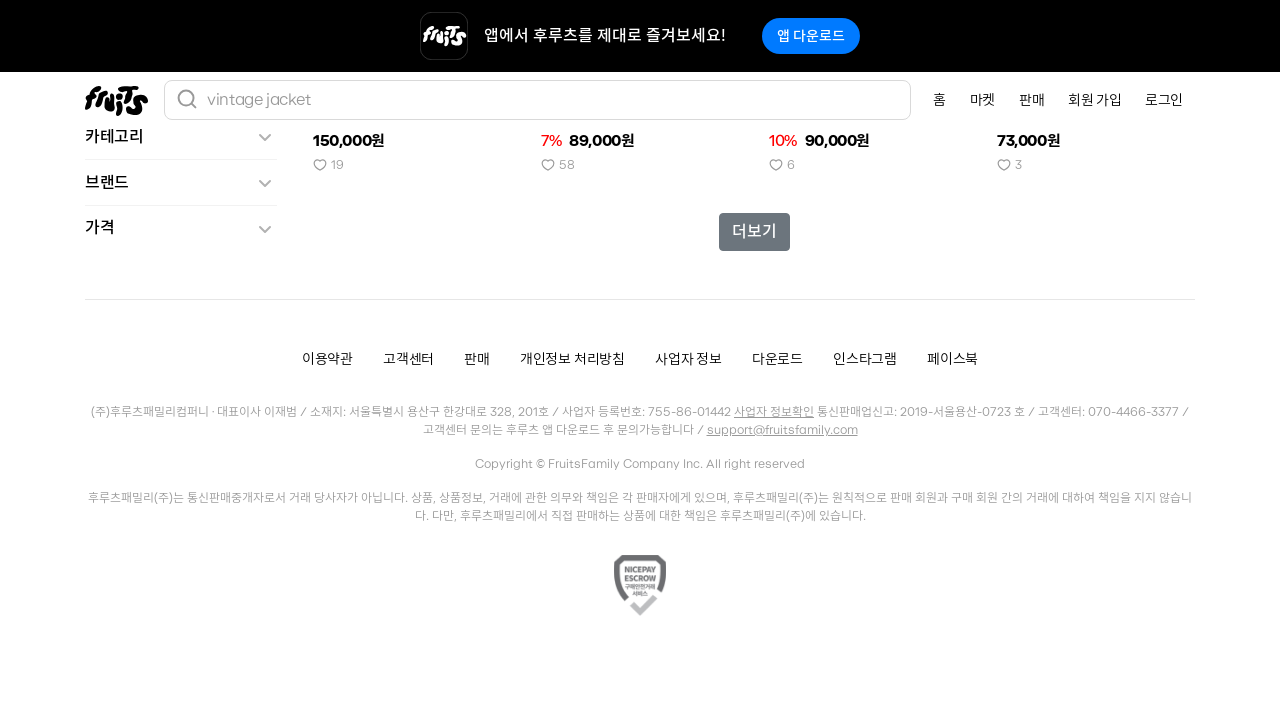

Scrolled to bottom of page (scroll 3 of 3)
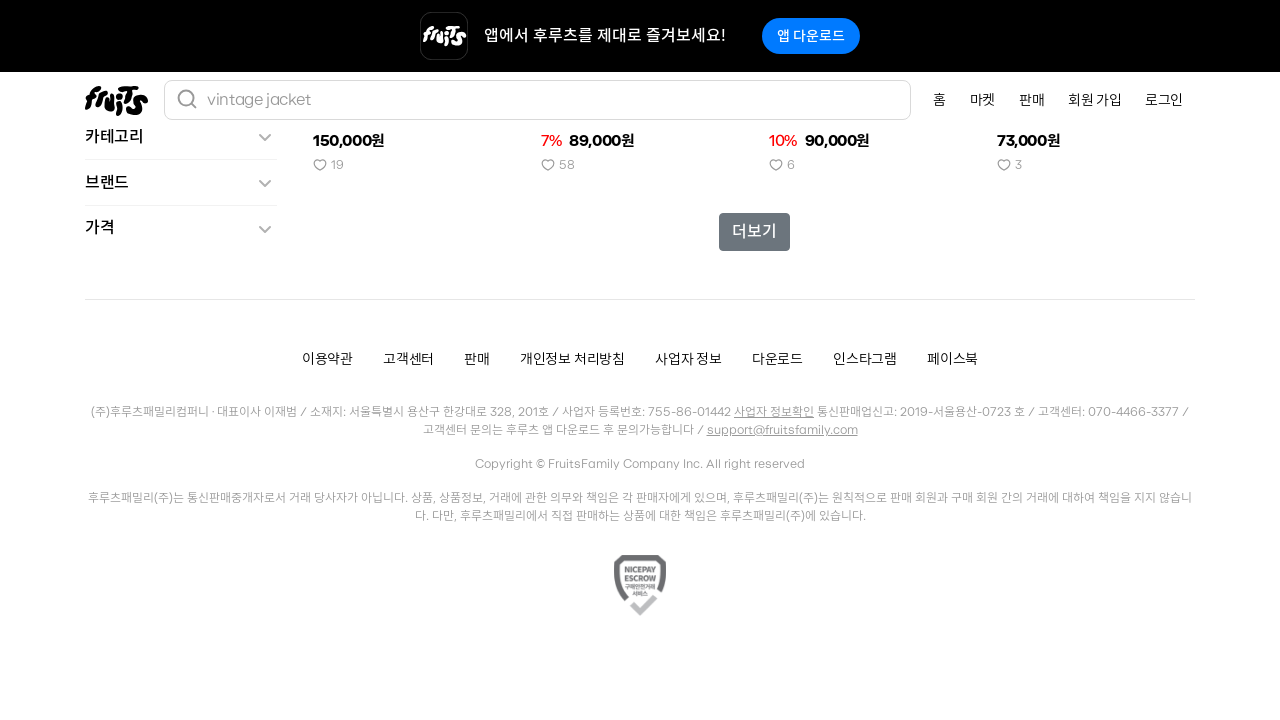

Waited for new content to load after scroll 3
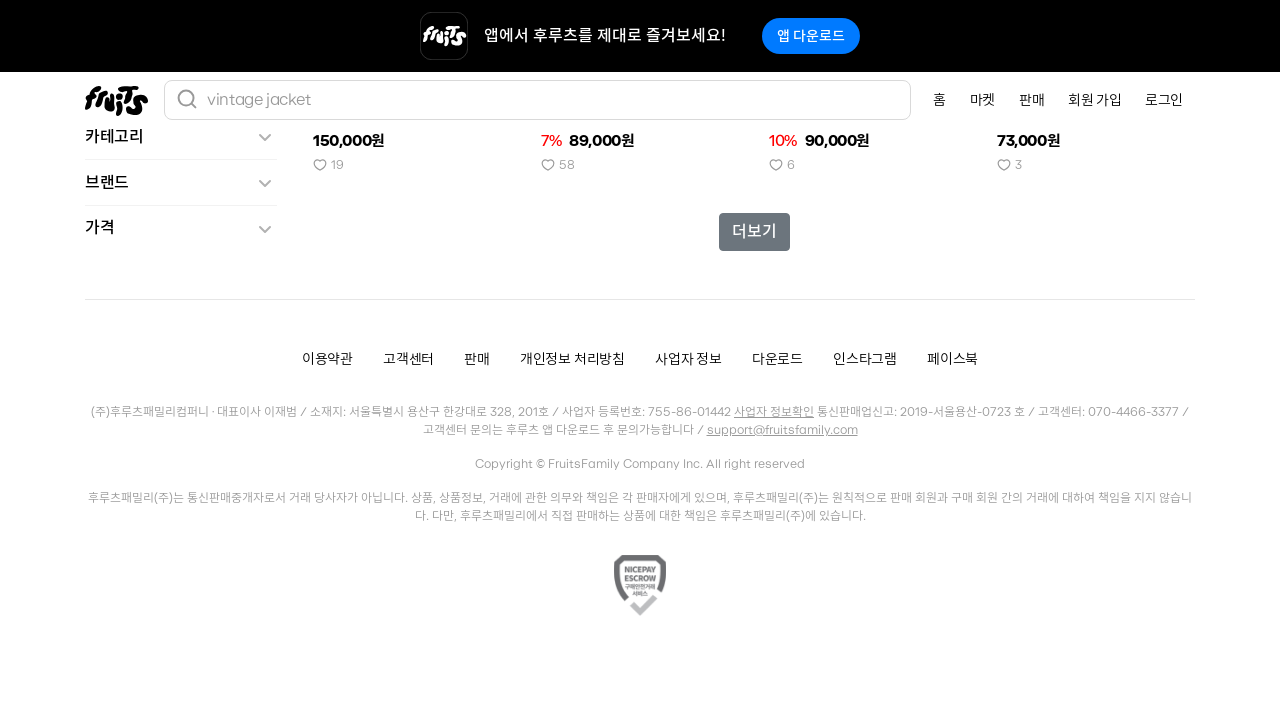

Verified products are still displayed after all scrolling
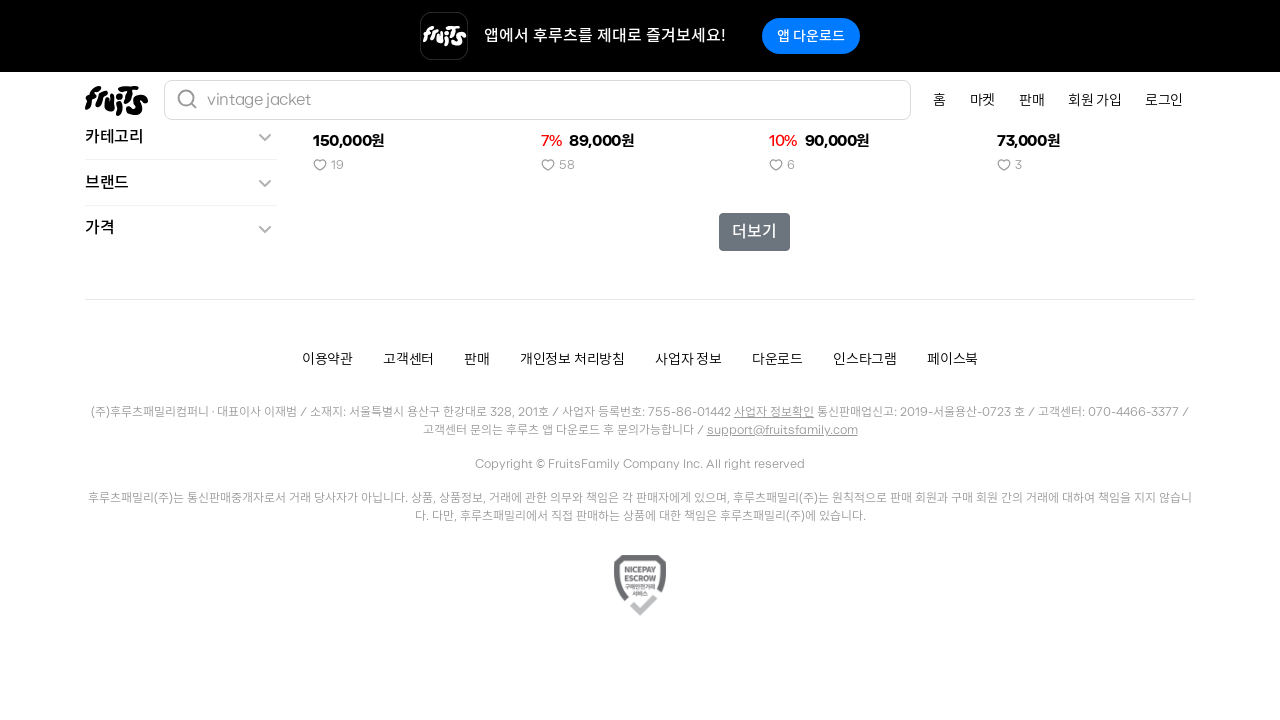

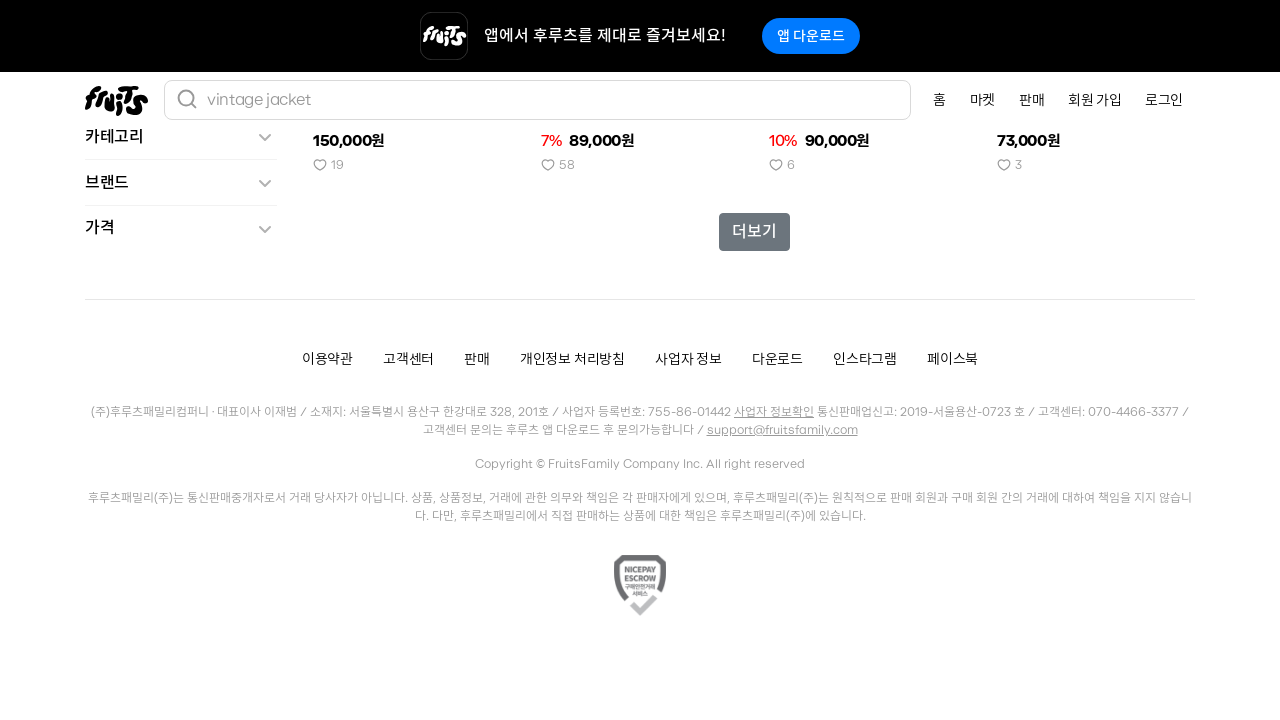